Tests navigation on the-internet.herokuapp.com by clicking on the "Add/Remove Elements" link and verifying the page title element is present

Starting URL: https://the-internet.herokuapp.com/

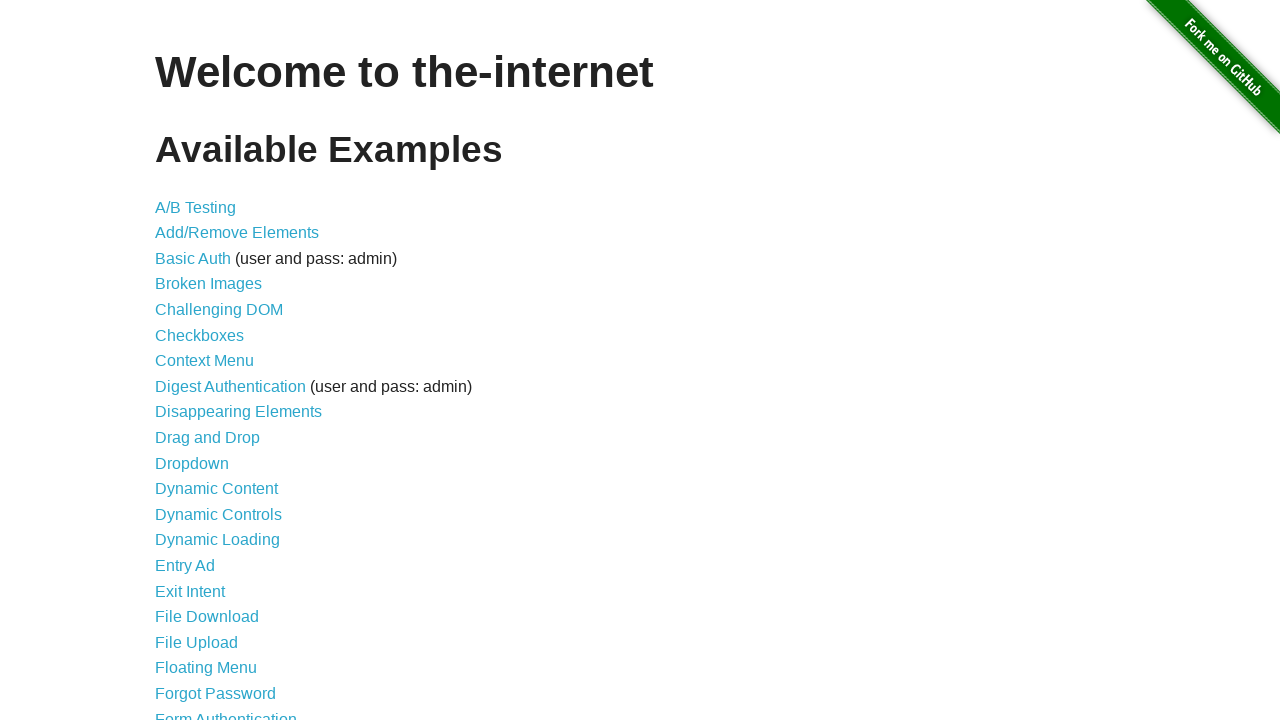

Clicked on 'Add/Remove Elements' link at (237, 233) on text=Add/Remove Elements
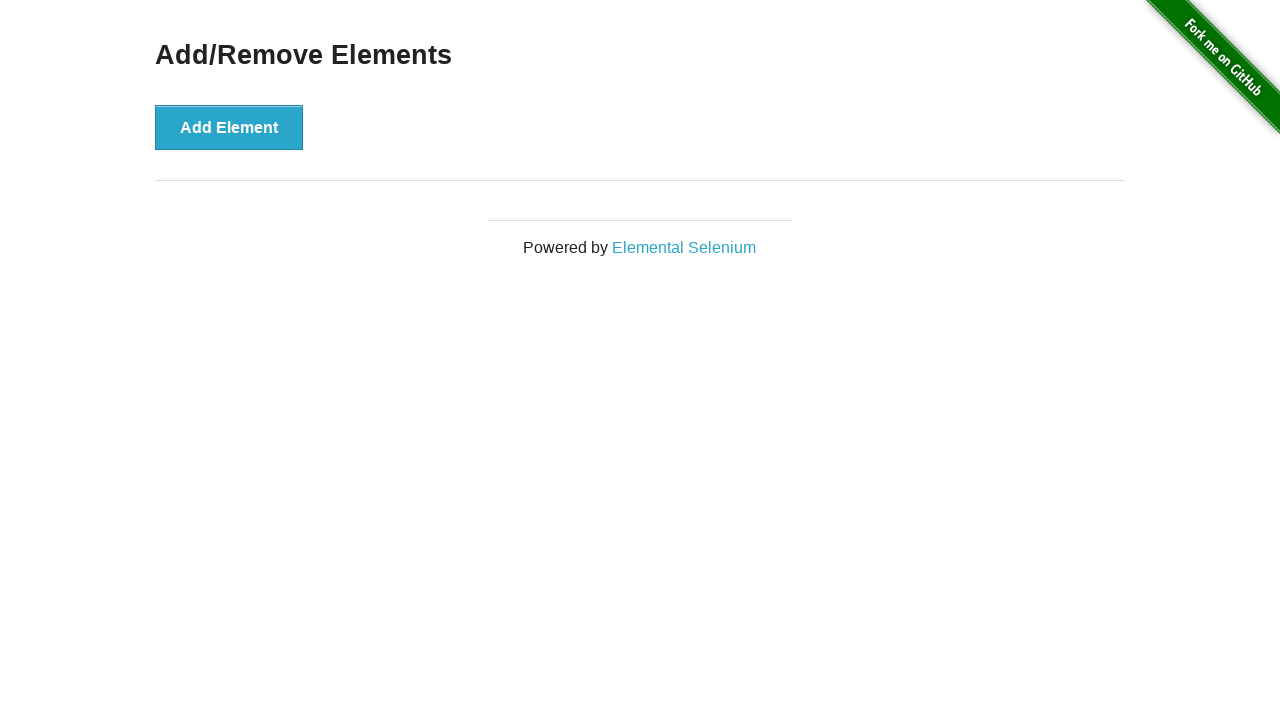

Waited for h3 heading to load
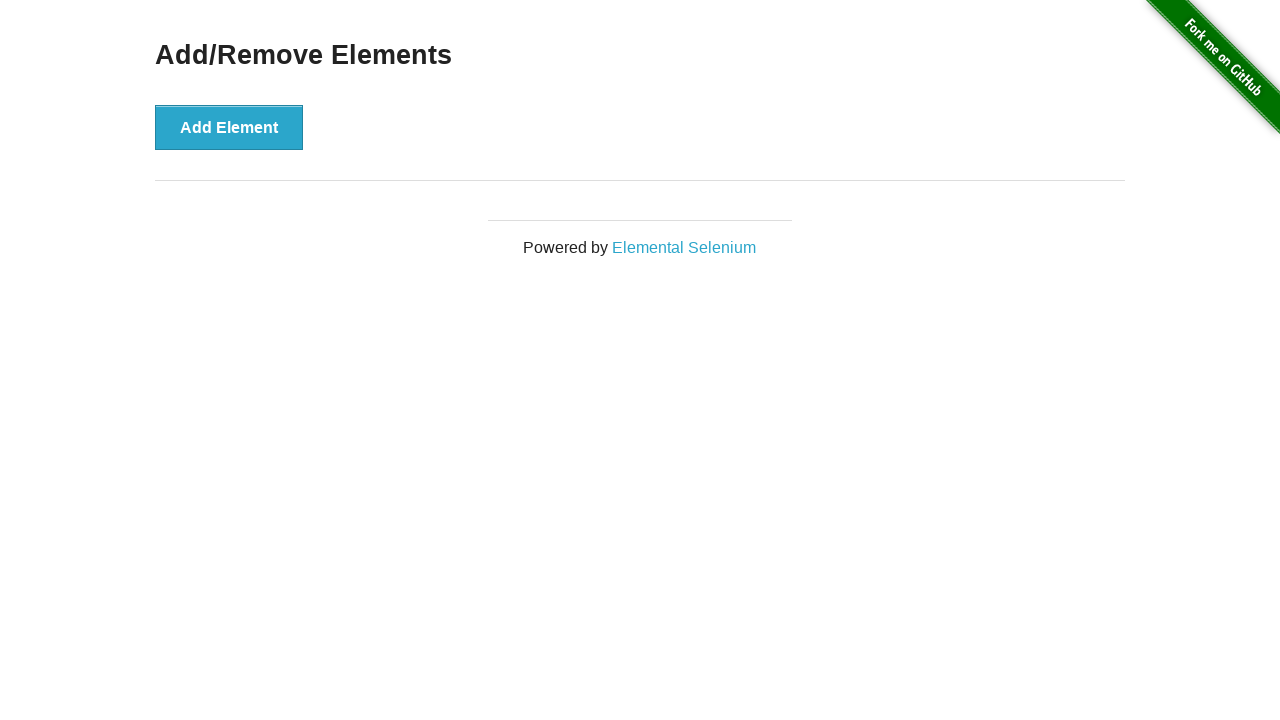

Retrieved page title text: Add/Remove Elements
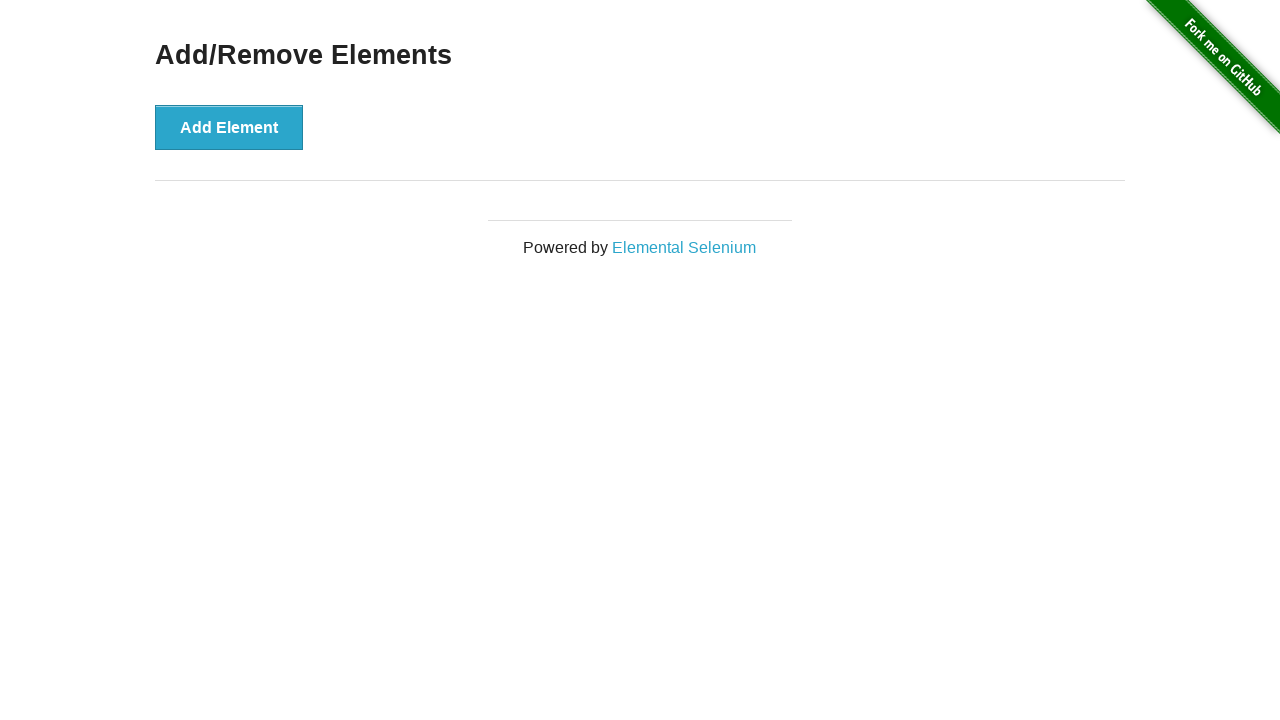

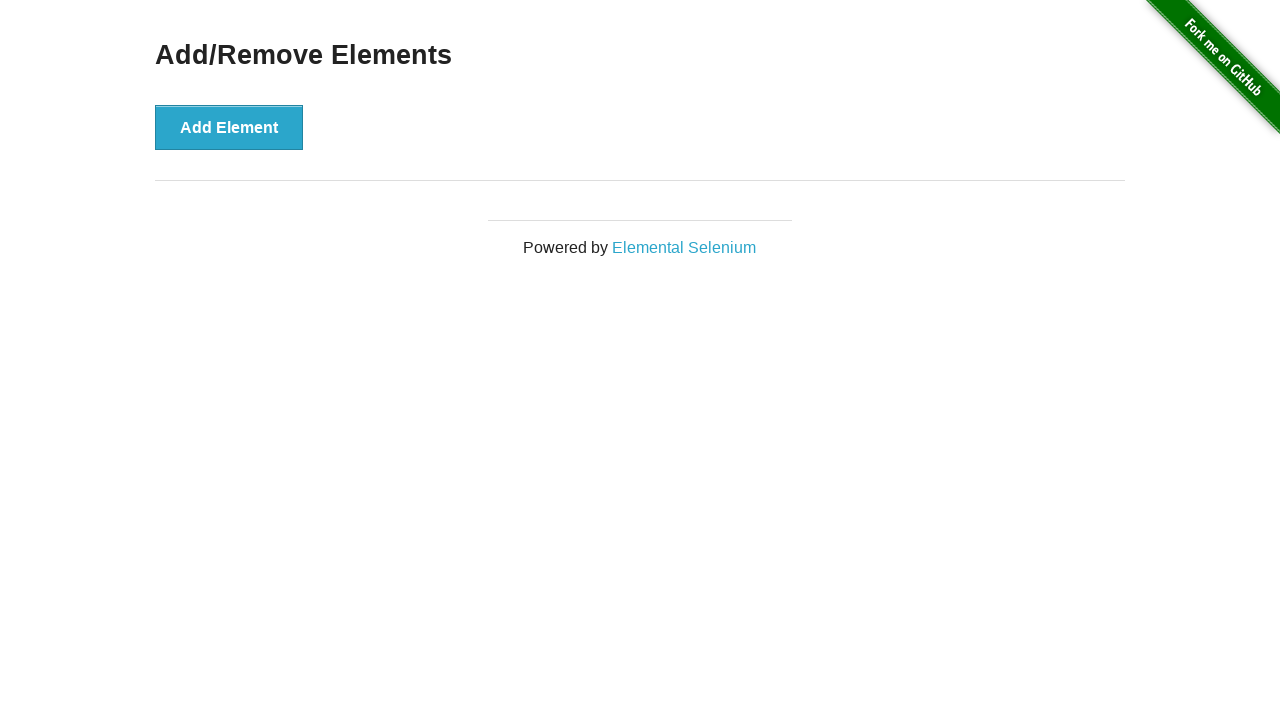